Tests e-commerce application by navigating through product browsing flow, selecting a Selenium product, and adding it to cart

Starting URL: https://rahulshettyacademy.com/angularAppdemo/

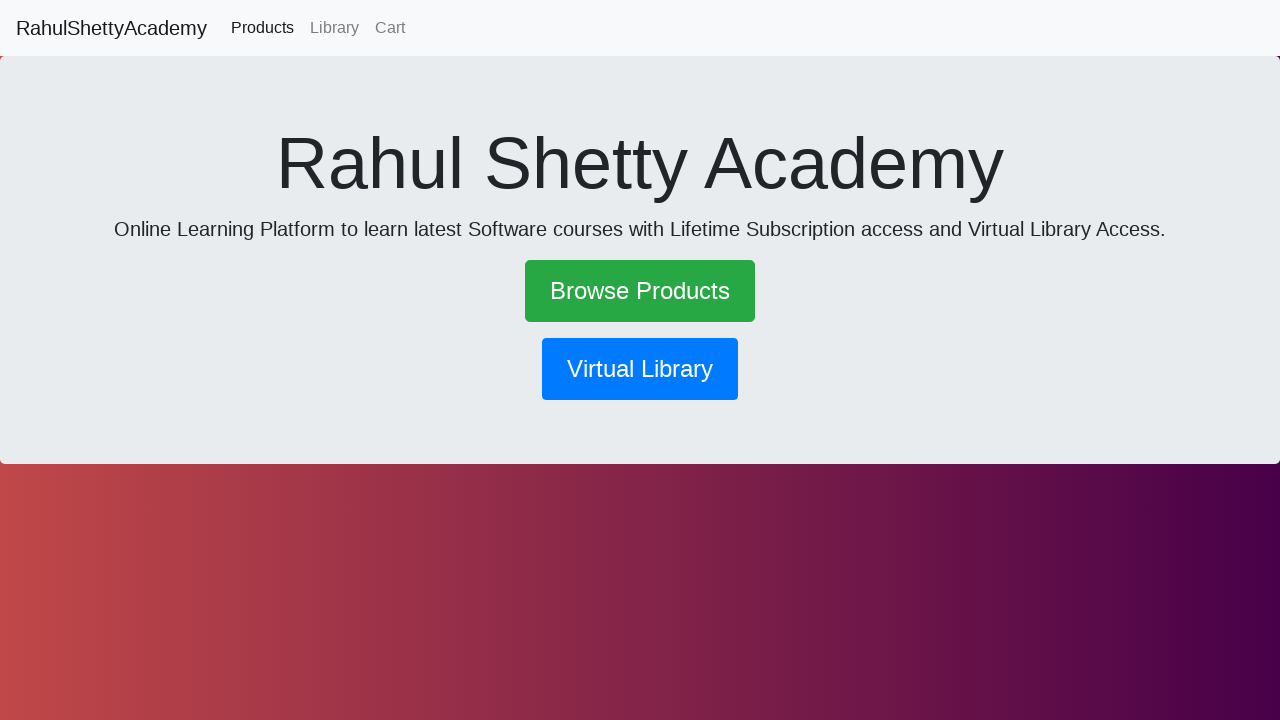

Clicked Browse Products link to view available products at (640, 291) on a:text('Browse Products')
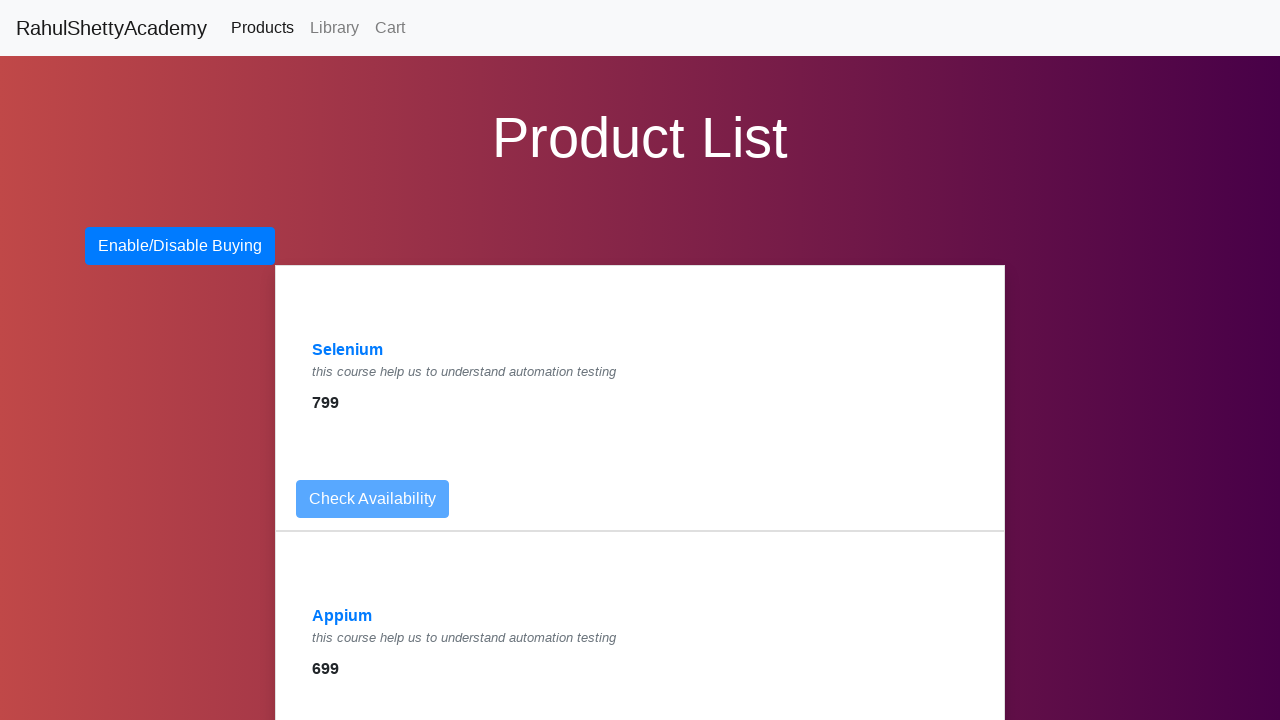

Selected Selenium product from product listing at (348, 350) on a:text('Selenium')
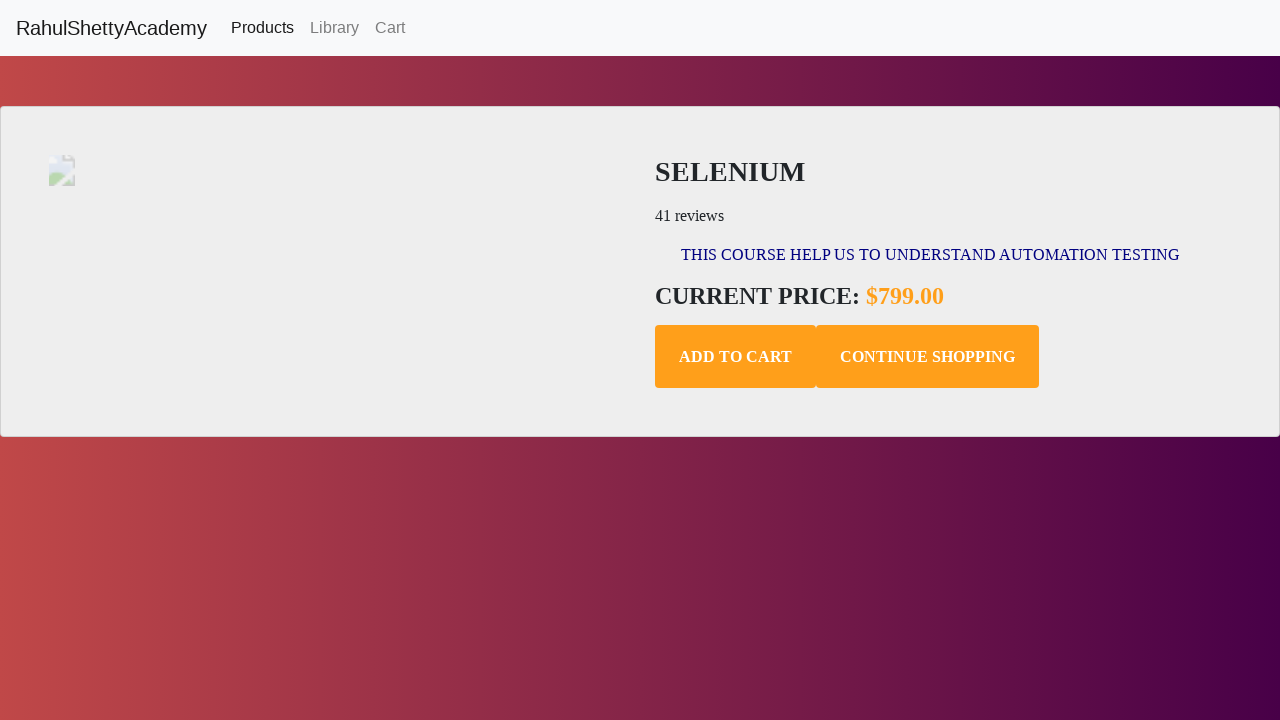

Clicked Add to Cart button for Selenium product at (736, 357) on .add-to-cart
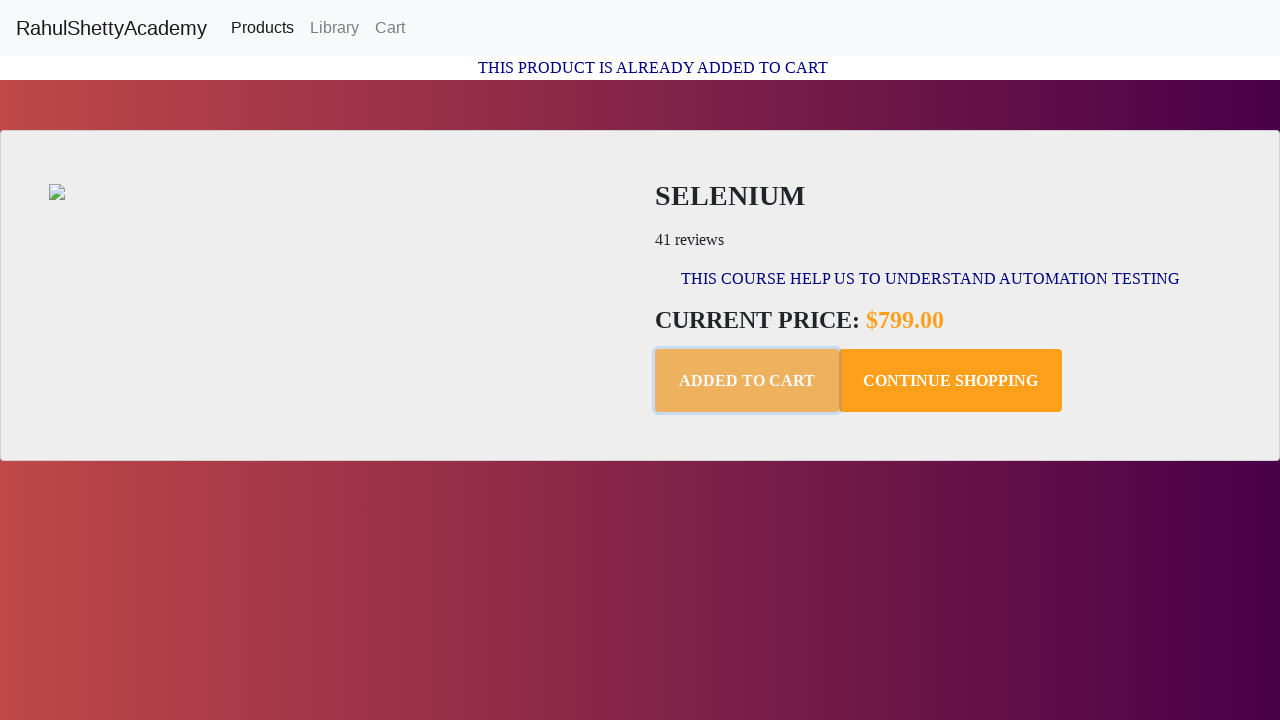

Confirmation message appeared after adding product to cart
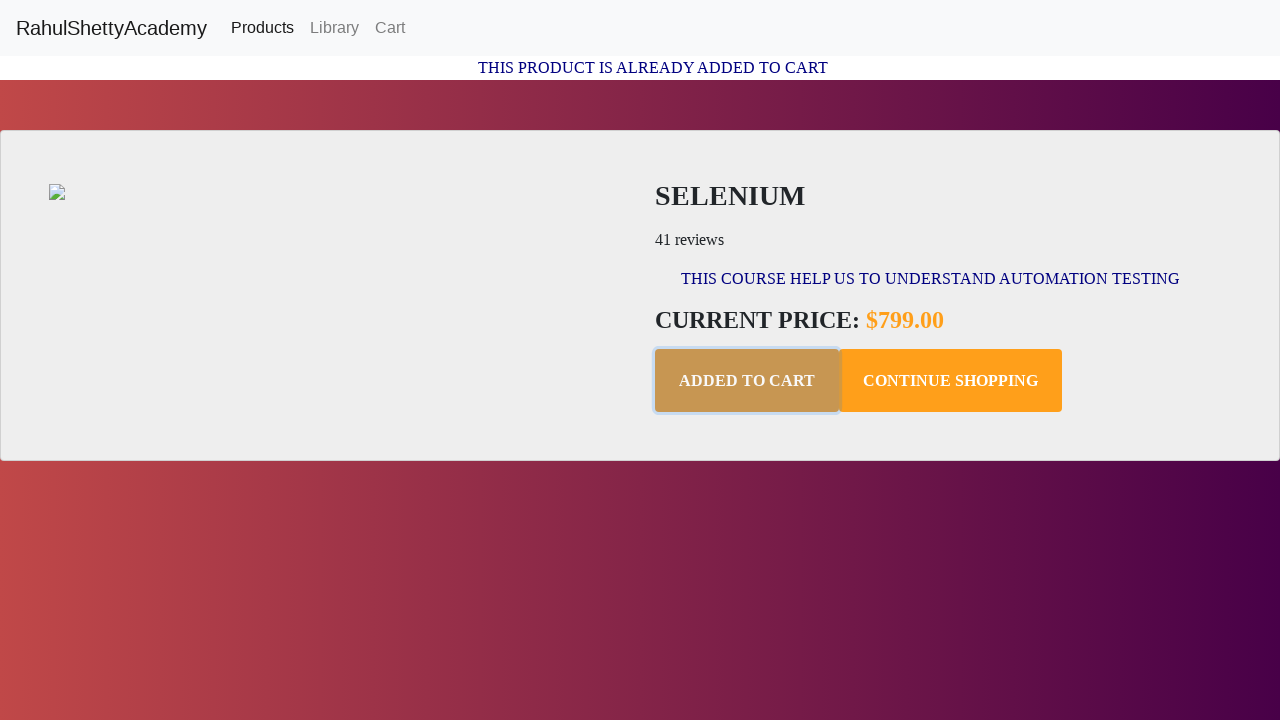

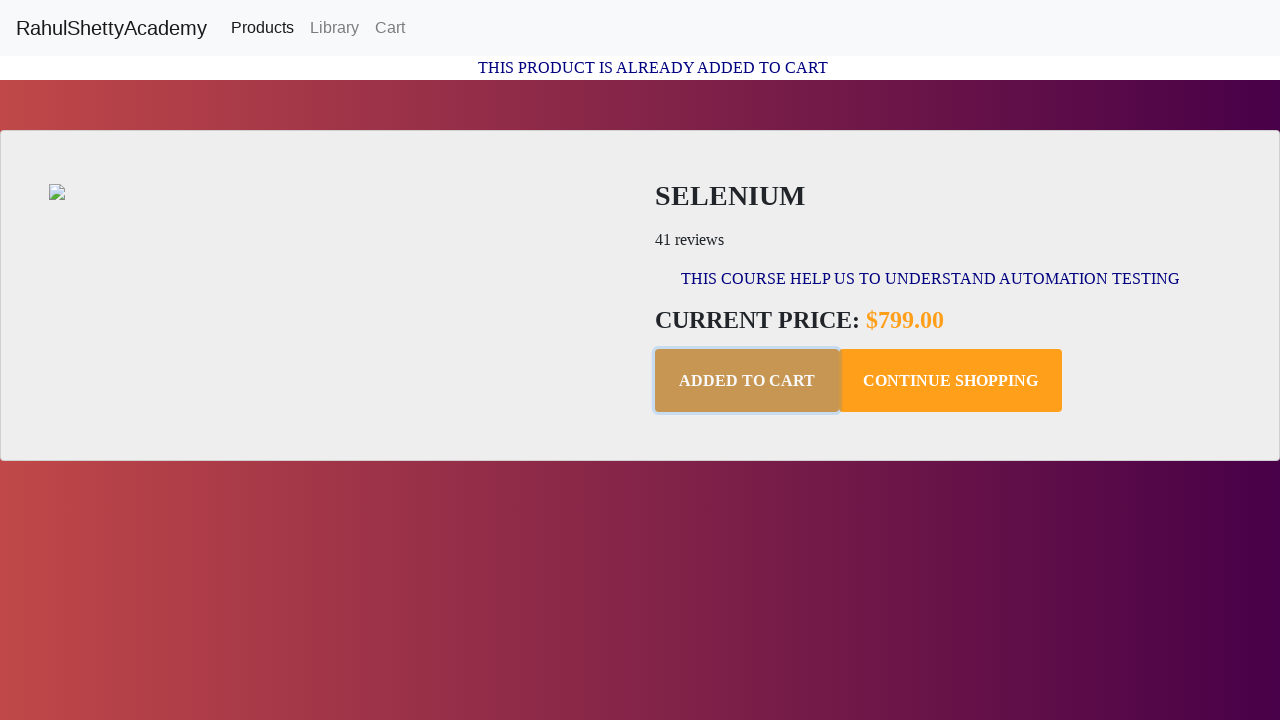